Tests the Add/Remove Elements functionality by navigating to the page, clicking the Add Element button 10 times to create delete buttons, then removing all created elements by clicking each delete button.

Starting URL: http://the-internet.herokuapp.com/

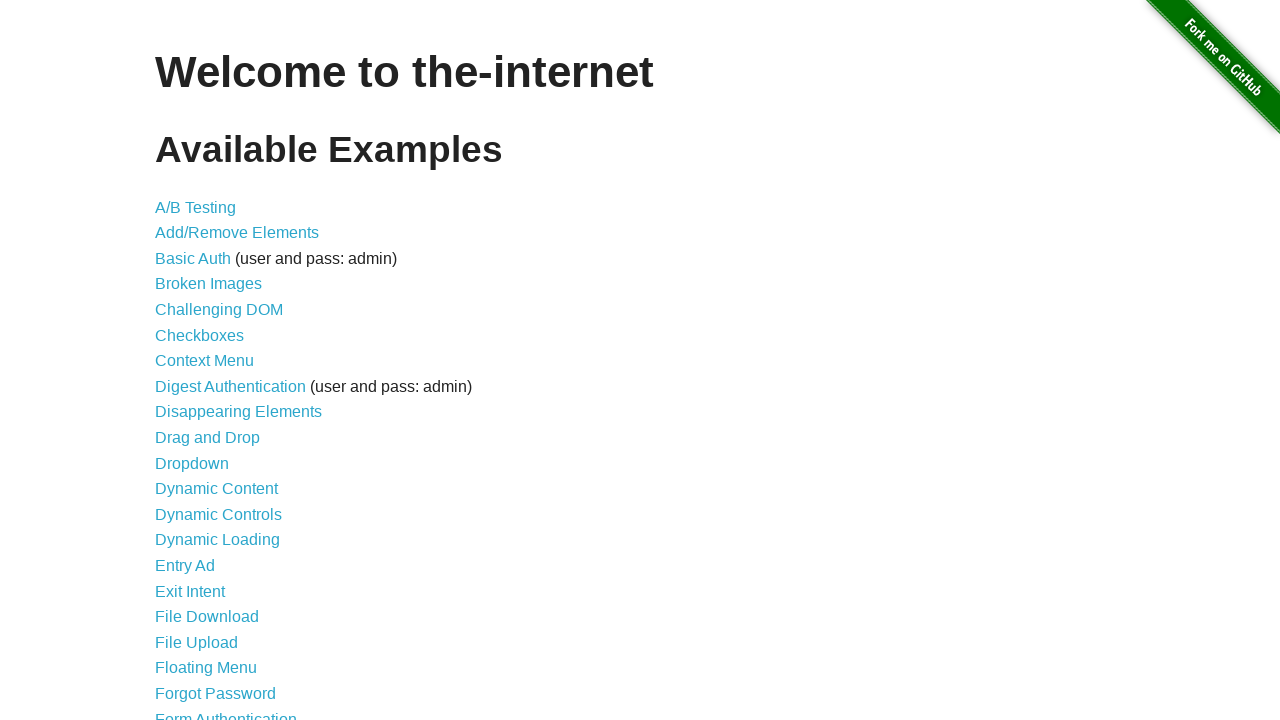

Clicked on Add/Remove Elements link to navigate to the page at (237, 233) on a[href='/add_remove_elements/']
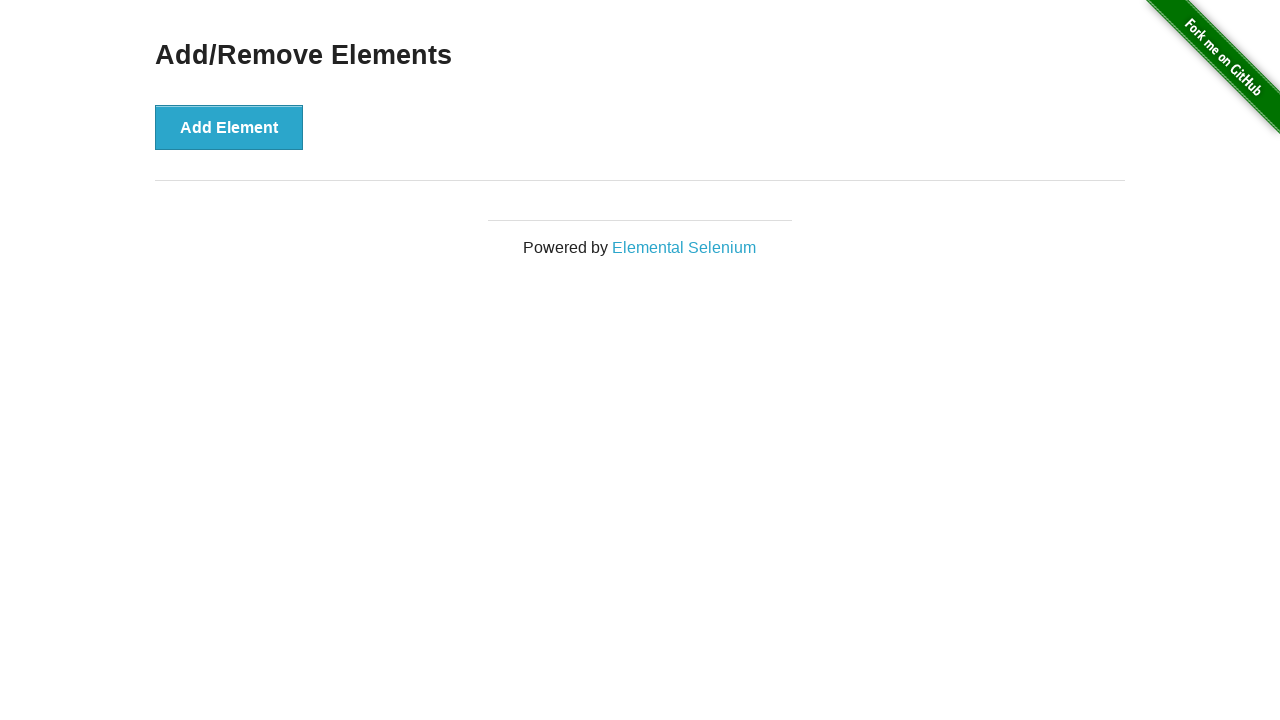

Add Element button is now visible
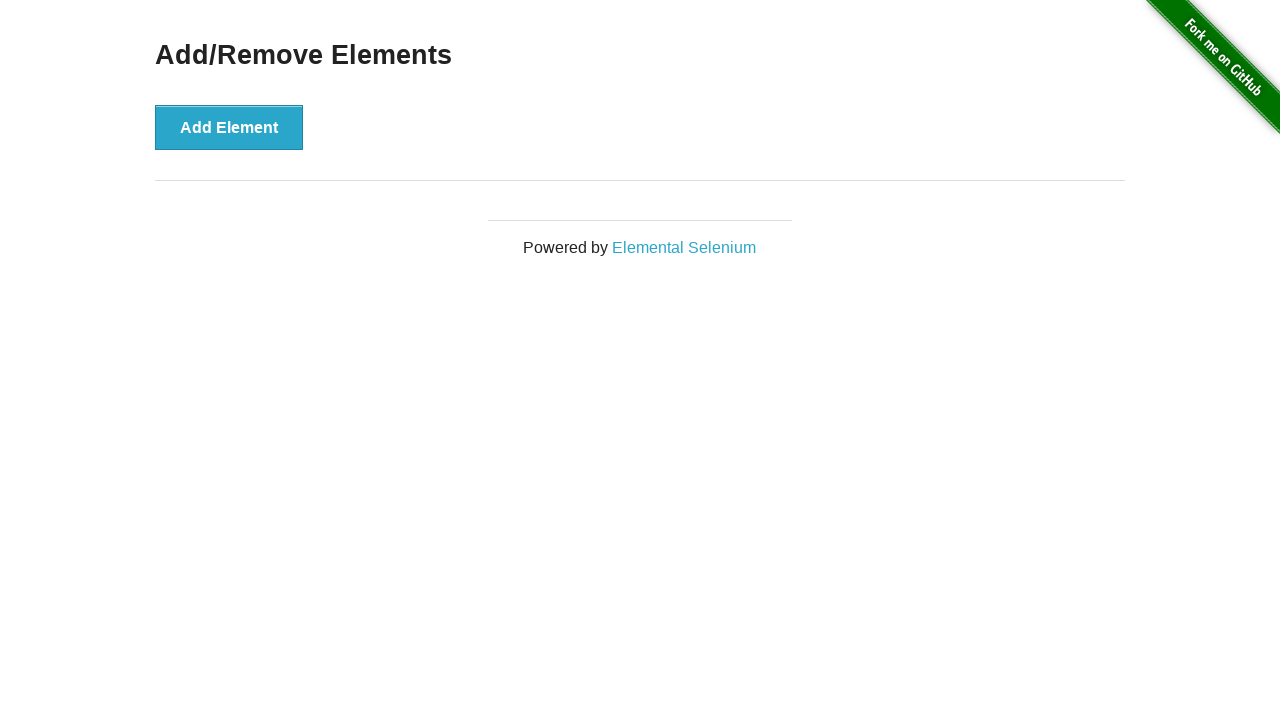

Clicked Add Element button (iteration 1 of 10) at (229, 127) on button[onclick='addElement()']
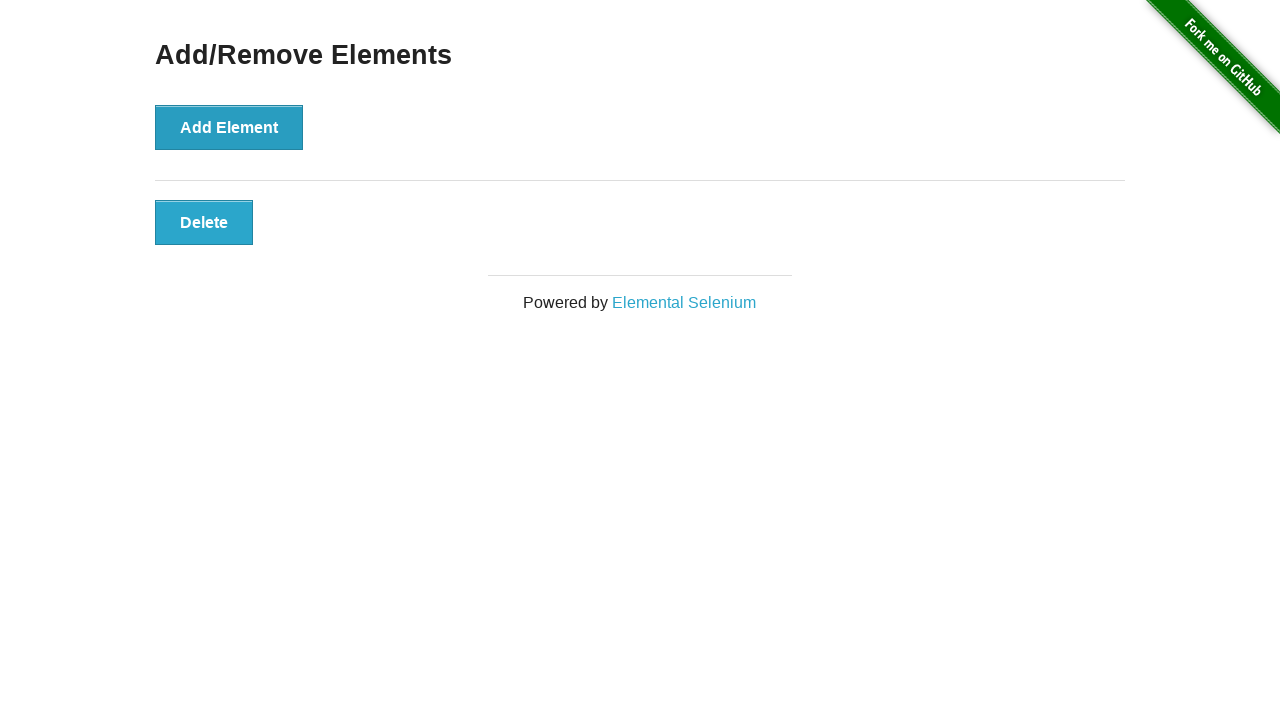

Clicked Add Element button (iteration 2 of 10) at (229, 127) on button[onclick='addElement()']
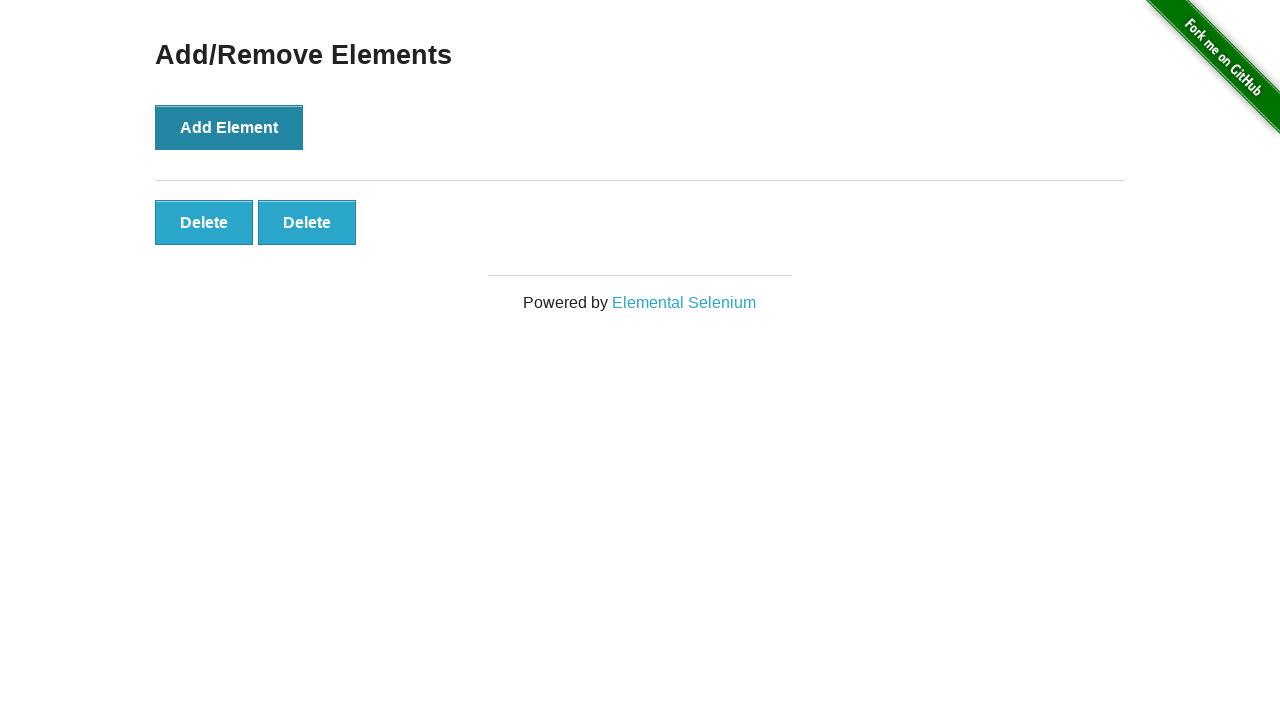

Clicked Add Element button (iteration 3 of 10) at (229, 127) on button[onclick='addElement()']
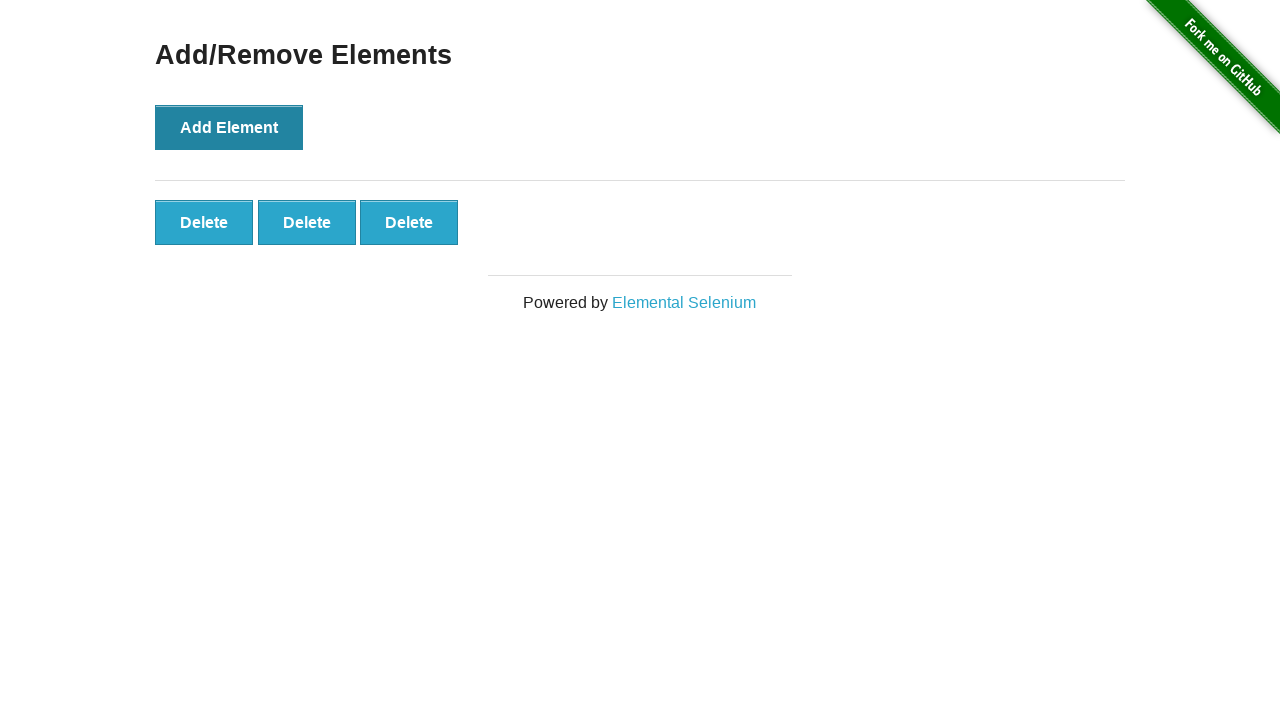

Clicked Add Element button (iteration 4 of 10) at (229, 127) on button[onclick='addElement()']
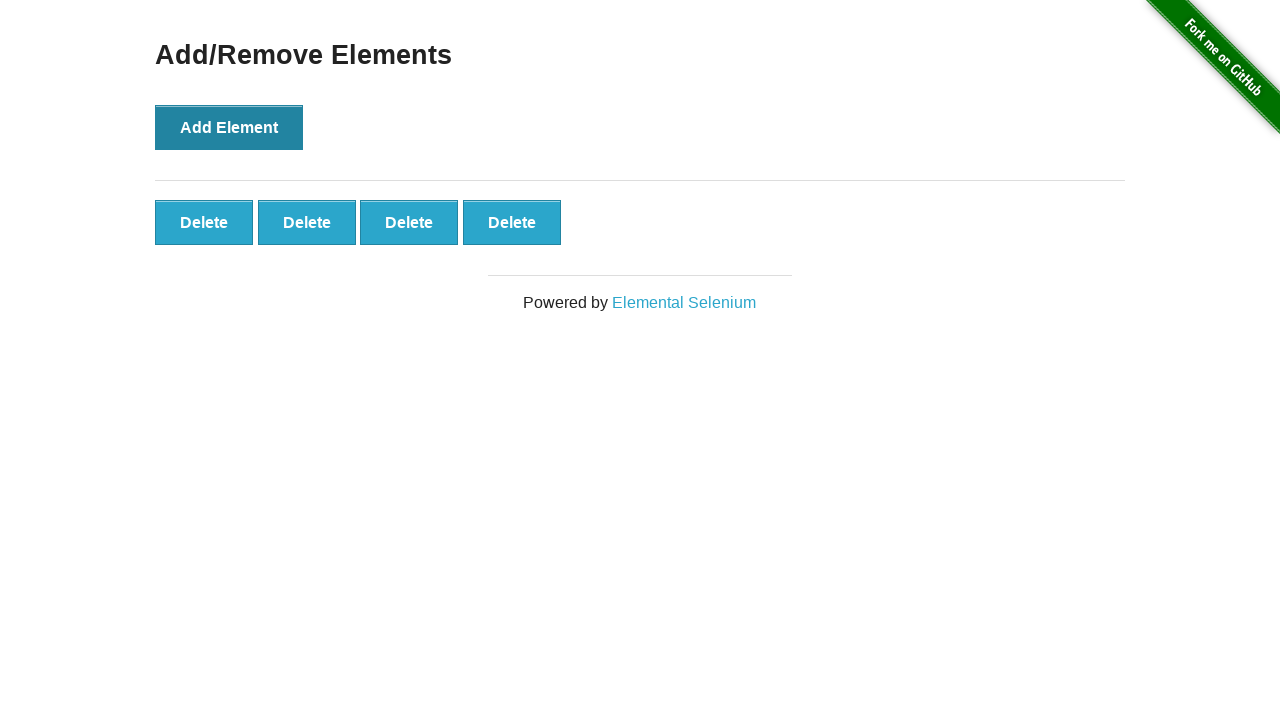

Clicked Add Element button (iteration 5 of 10) at (229, 127) on button[onclick='addElement()']
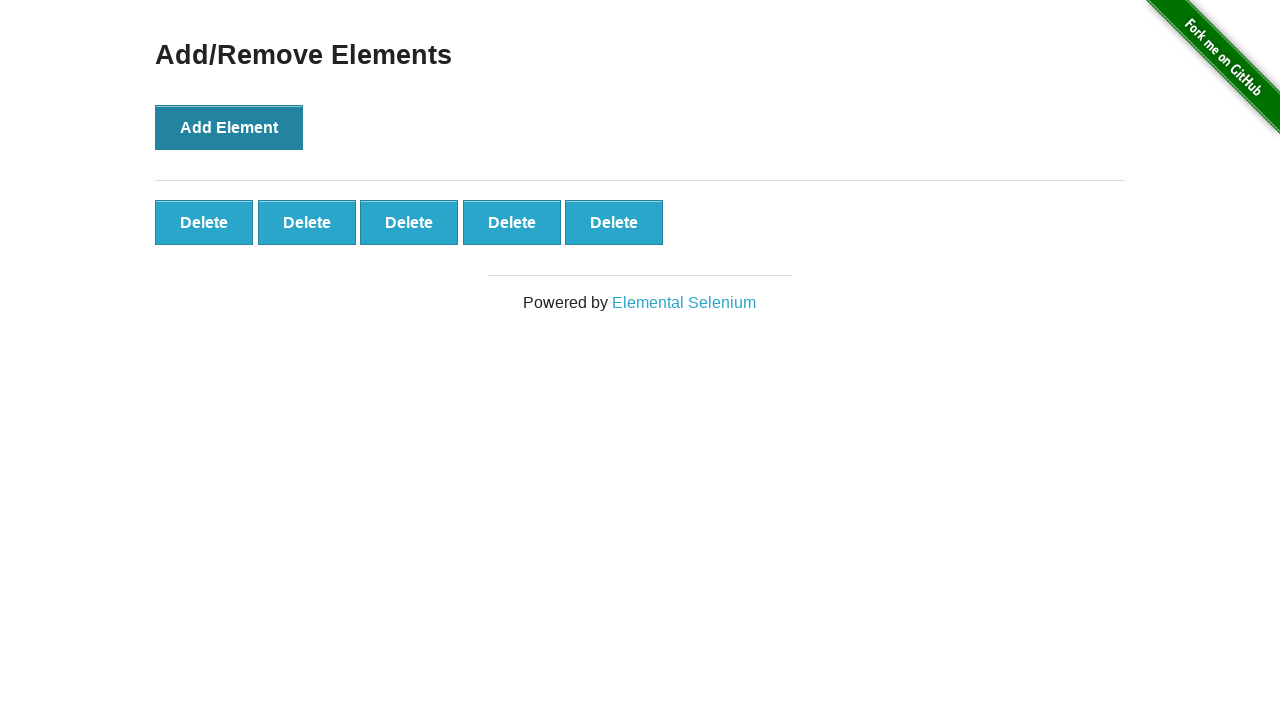

Clicked Add Element button (iteration 6 of 10) at (229, 127) on button[onclick='addElement()']
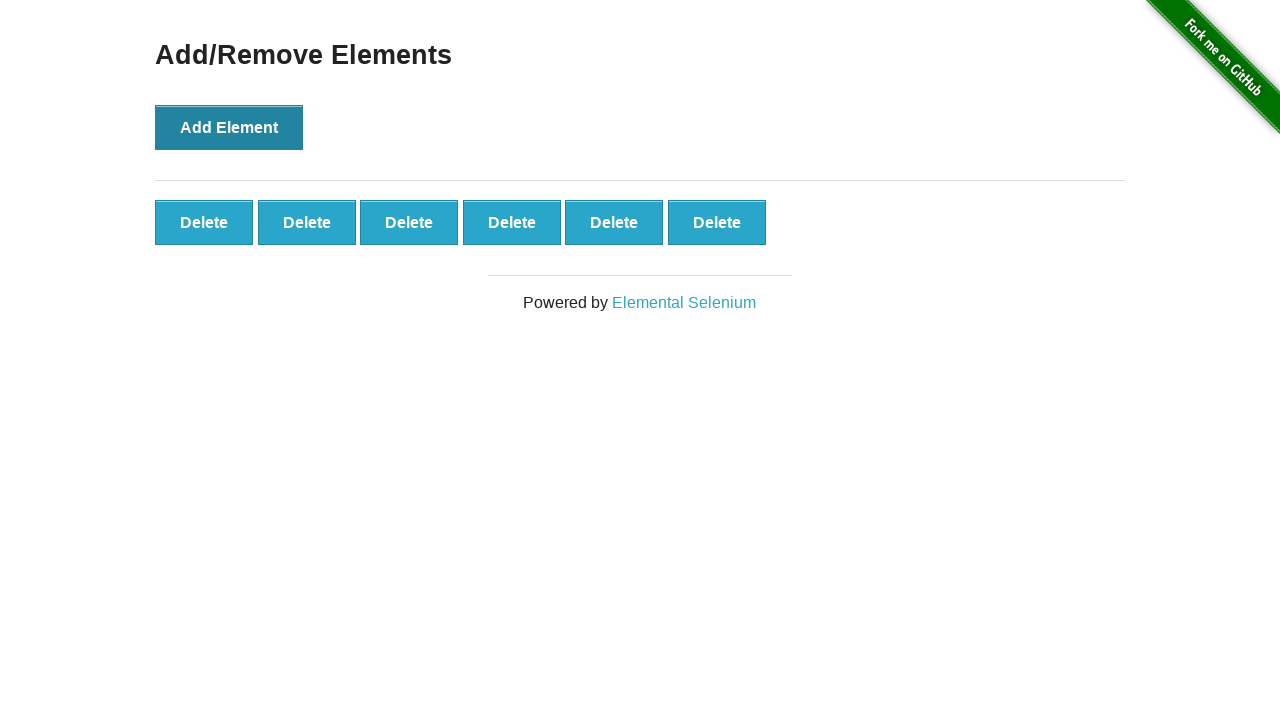

Clicked Add Element button (iteration 7 of 10) at (229, 127) on button[onclick='addElement()']
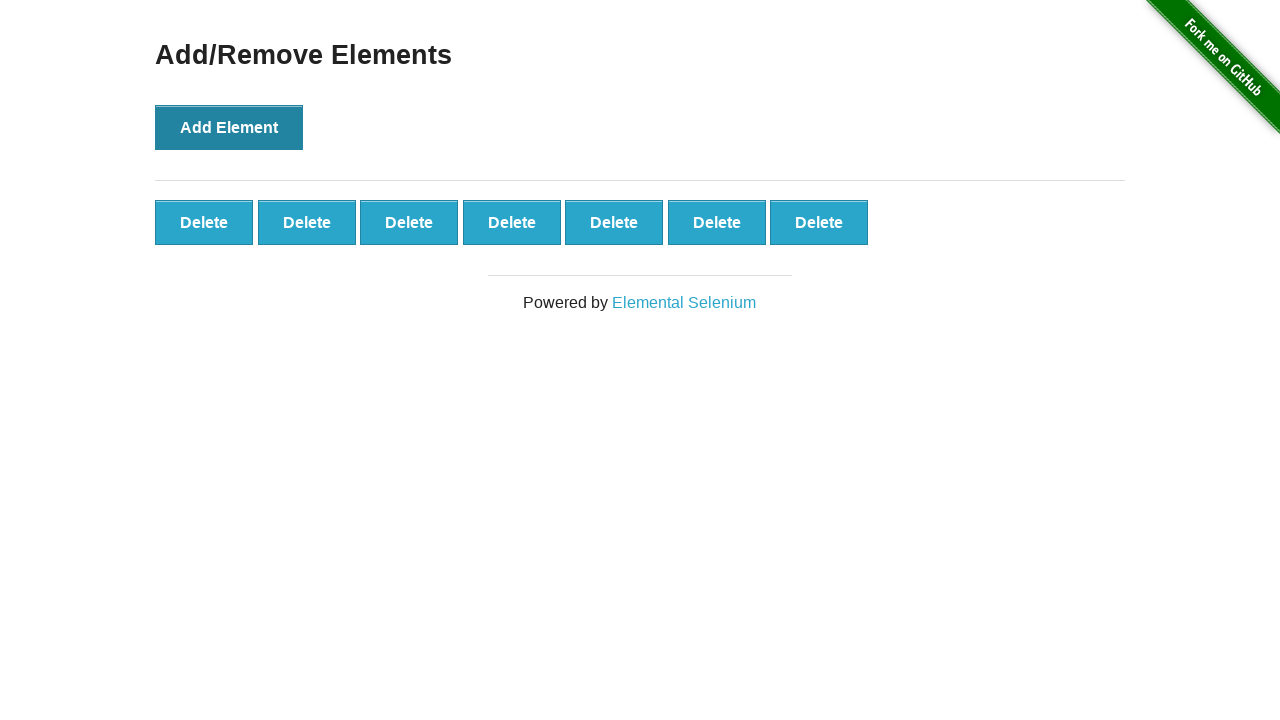

Clicked Add Element button (iteration 8 of 10) at (229, 127) on button[onclick='addElement()']
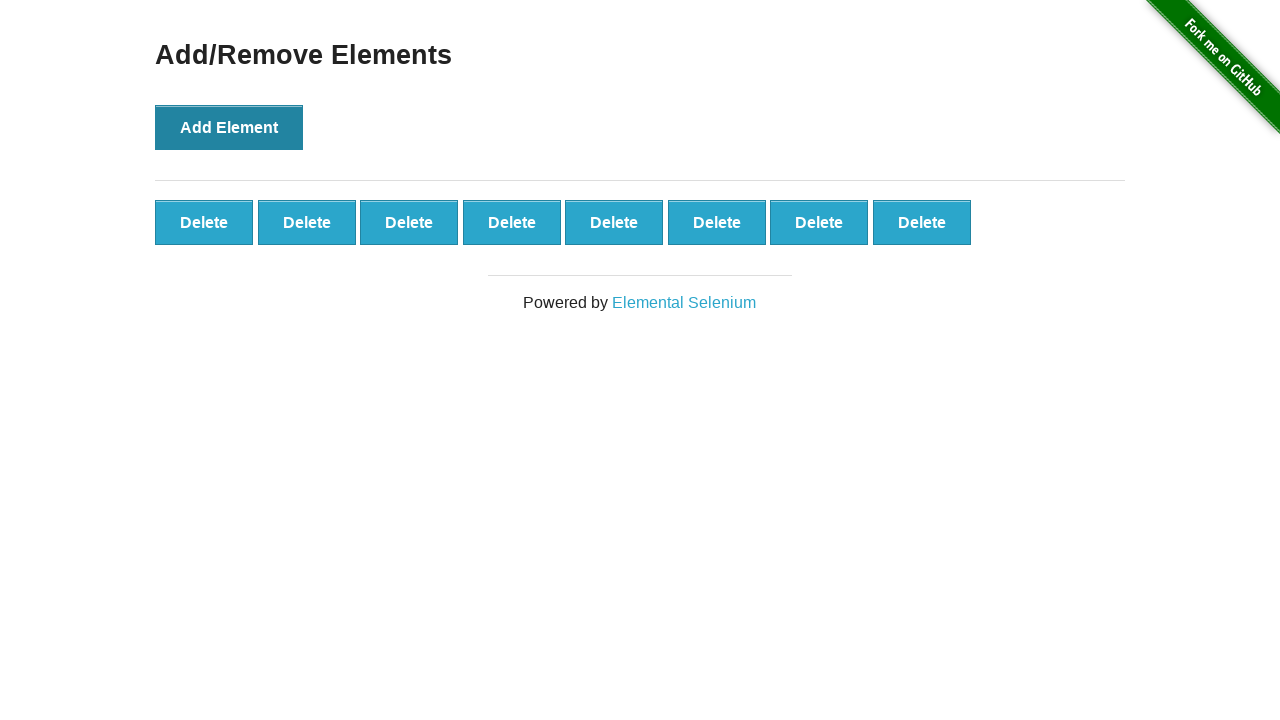

Clicked Add Element button (iteration 9 of 10) at (229, 127) on button[onclick='addElement()']
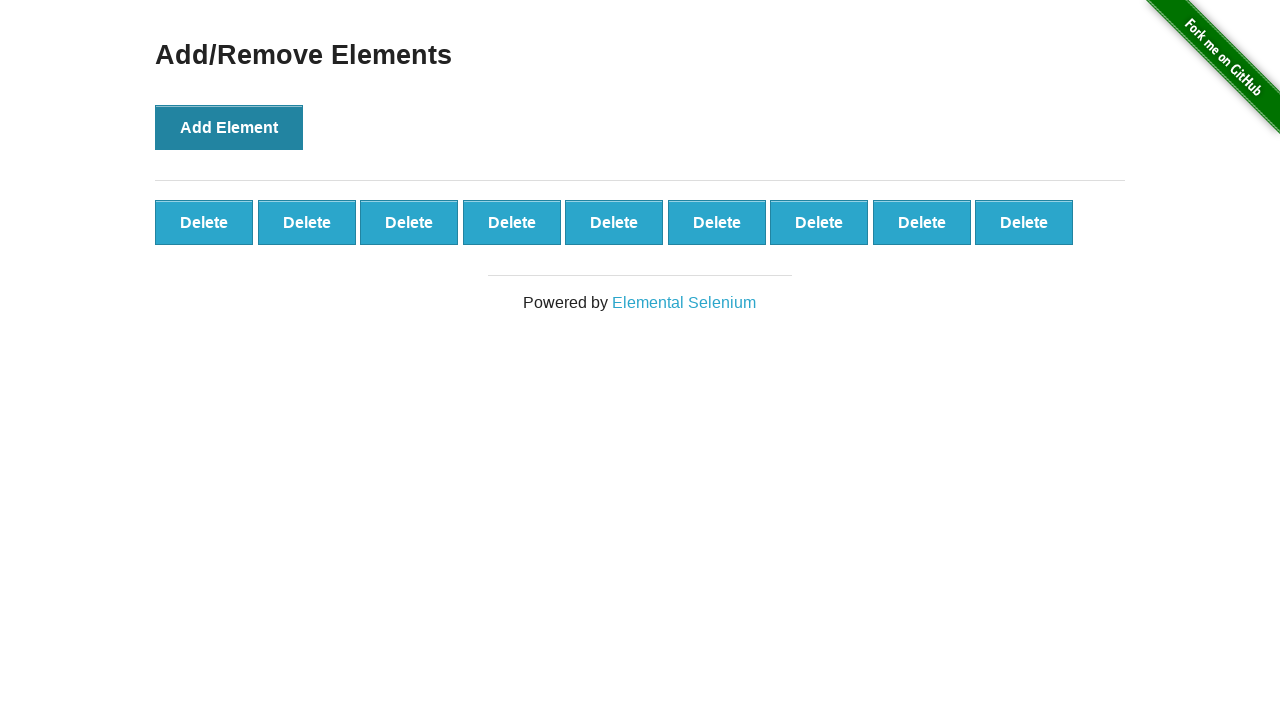

Clicked Add Element button (iteration 10 of 10) at (229, 127) on button[onclick='addElement()']
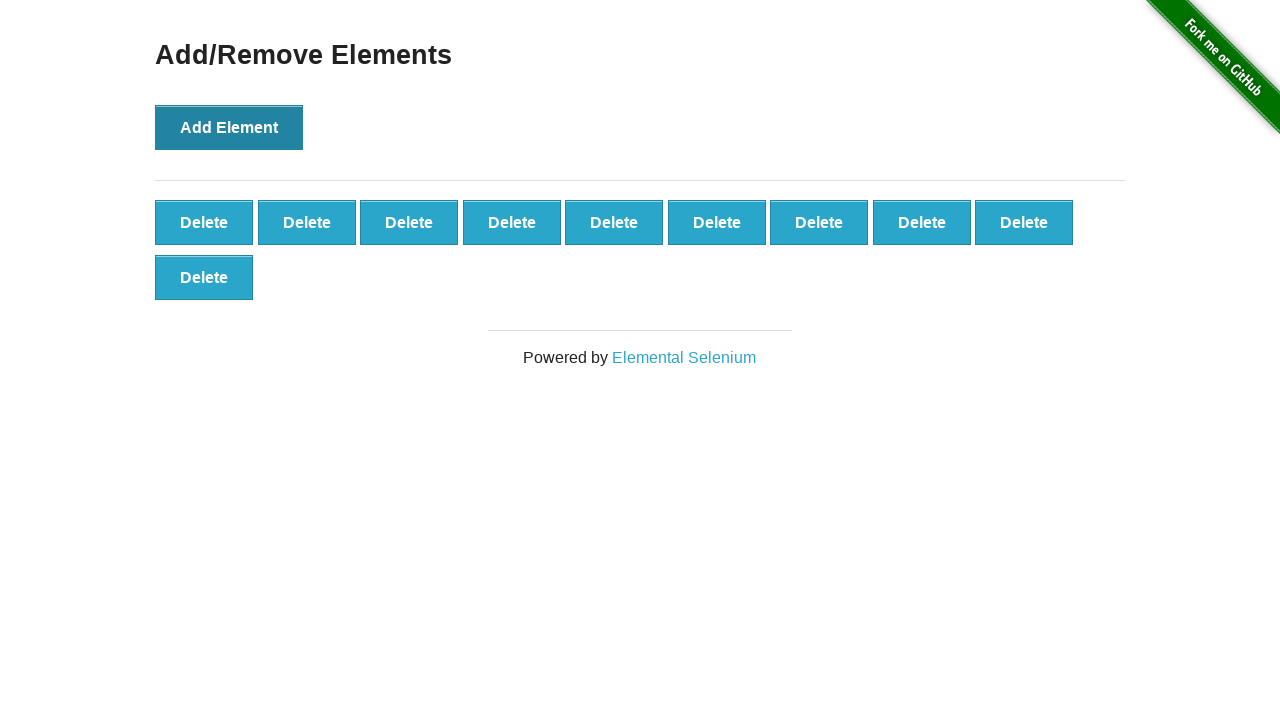

Verified 10 delete buttons were created
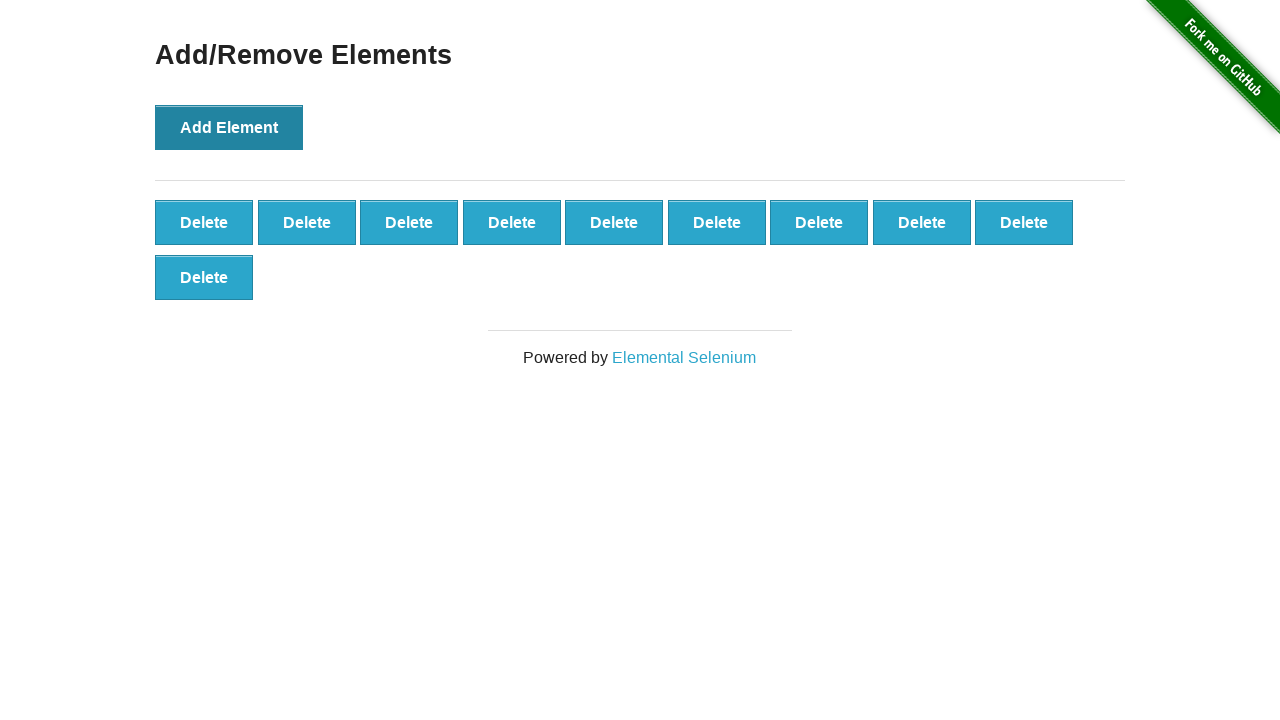

Clicked delete button to remove element (iteration 1 of 10) at (204, 222) on .added-manually >> nth=0
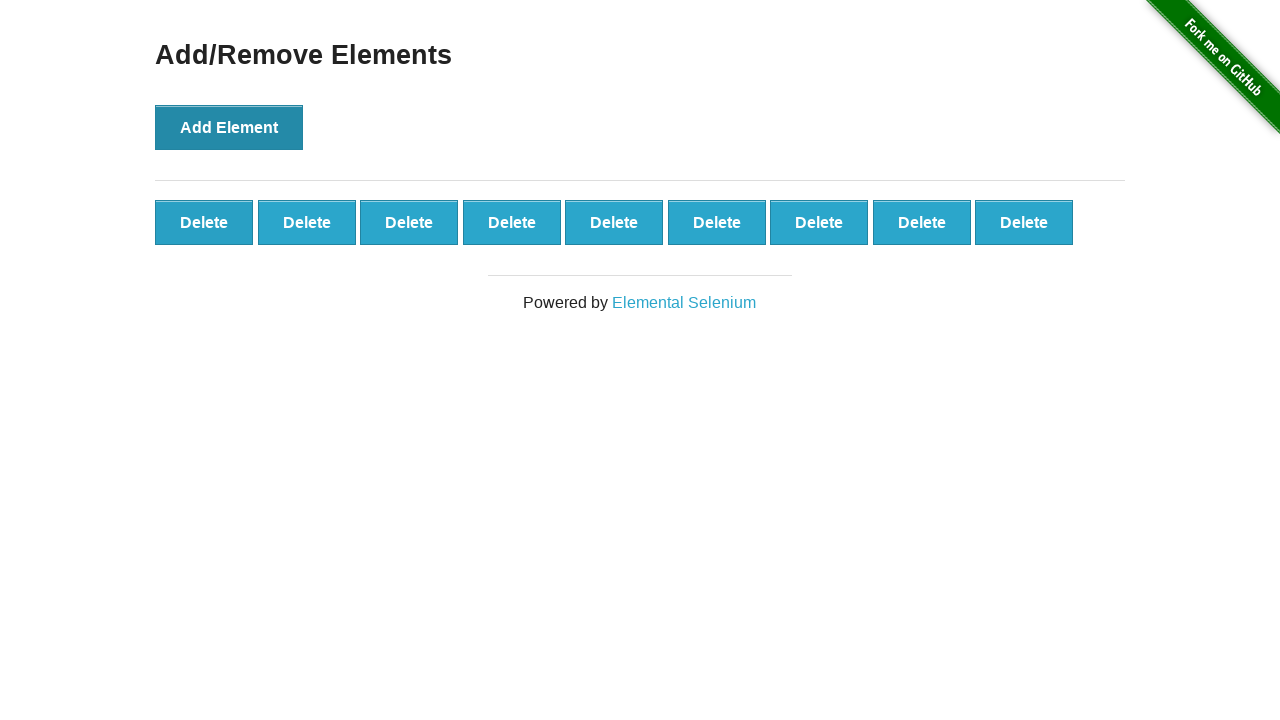

Clicked delete button to remove element (iteration 2 of 10) at (204, 222) on .added-manually >> nth=0
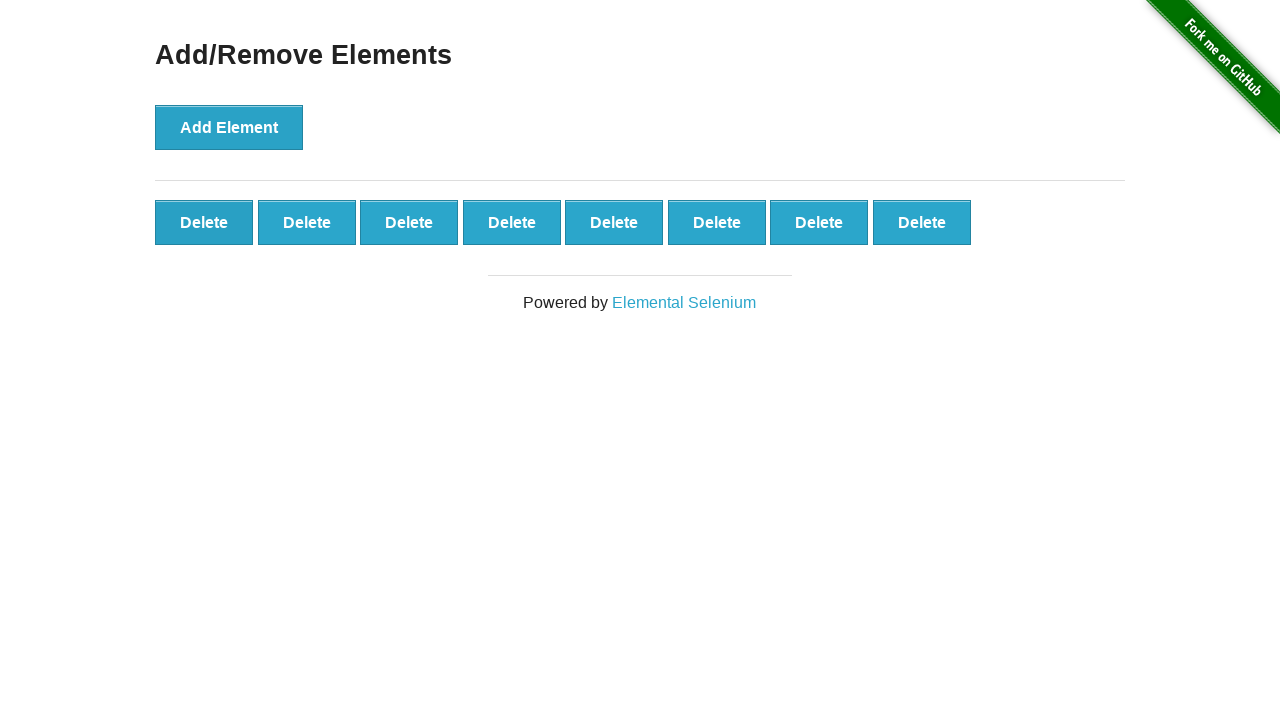

Clicked delete button to remove element (iteration 3 of 10) at (204, 222) on .added-manually >> nth=0
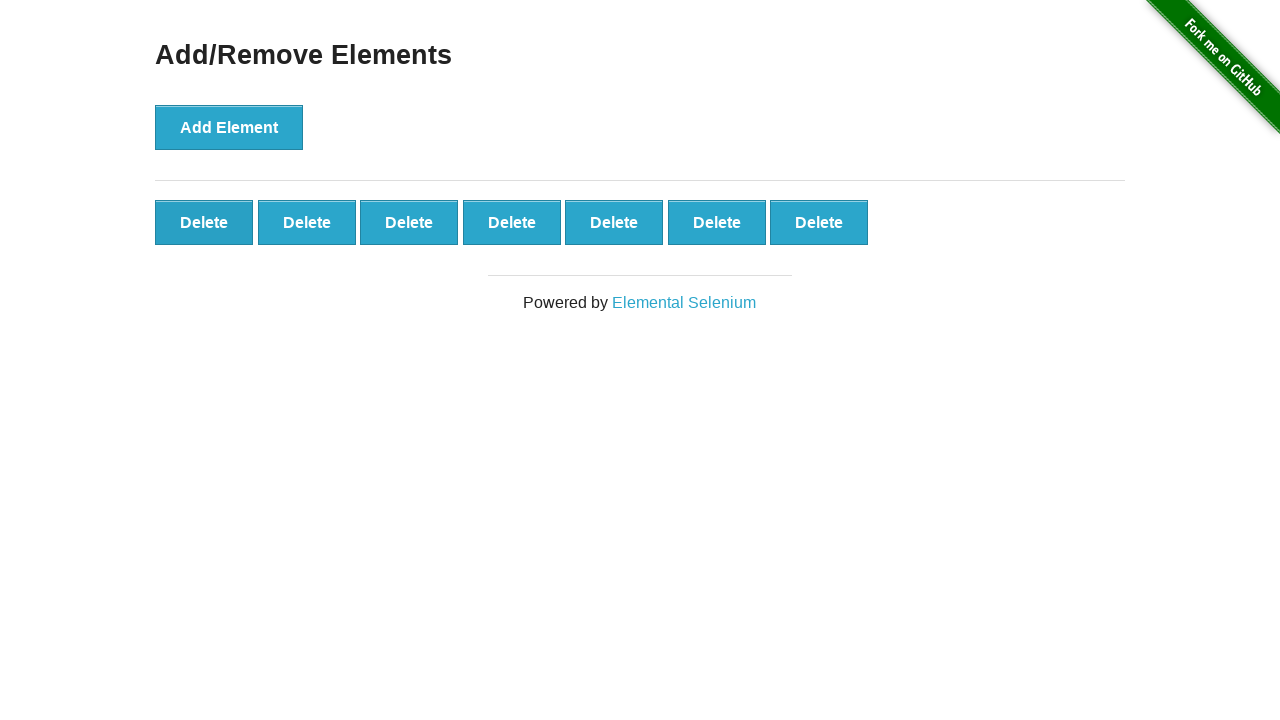

Clicked delete button to remove element (iteration 4 of 10) at (204, 222) on .added-manually >> nth=0
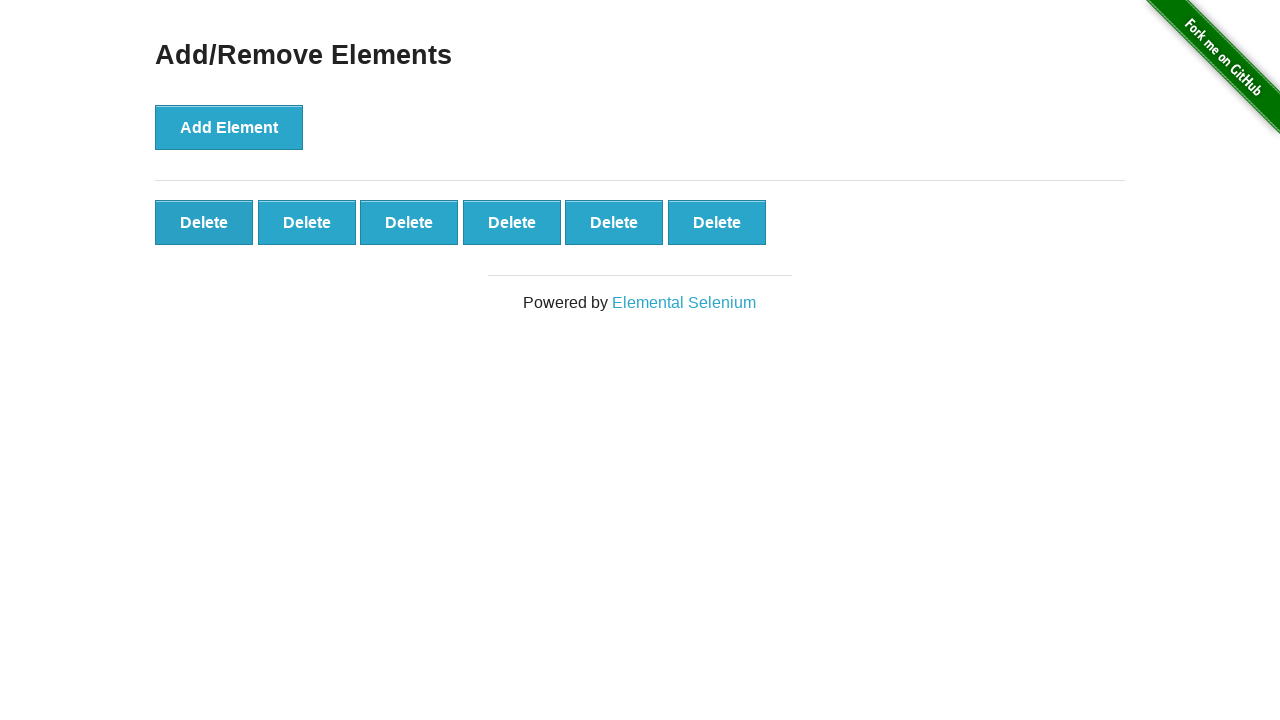

Clicked delete button to remove element (iteration 5 of 10) at (204, 222) on .added-manually >> nth=0
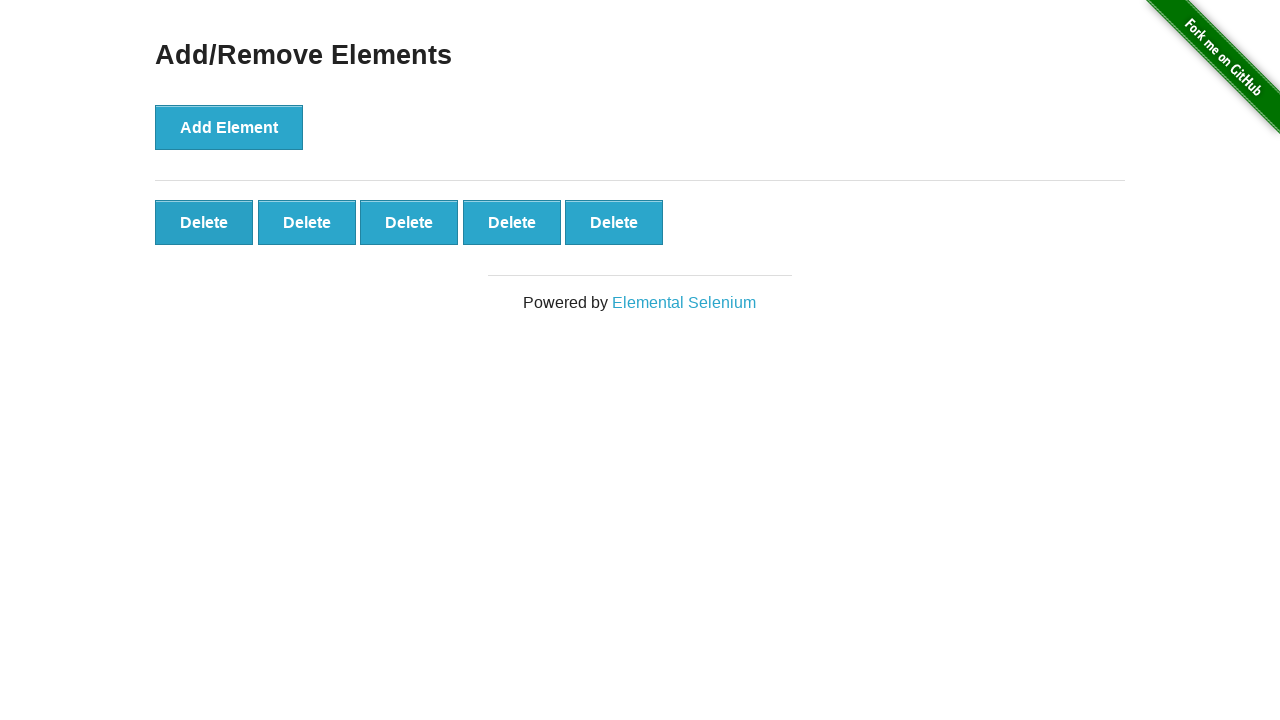

Clicked delete button to remove element (iteration 6 of 10) at (204, 222) on .added-manually >> nth=0
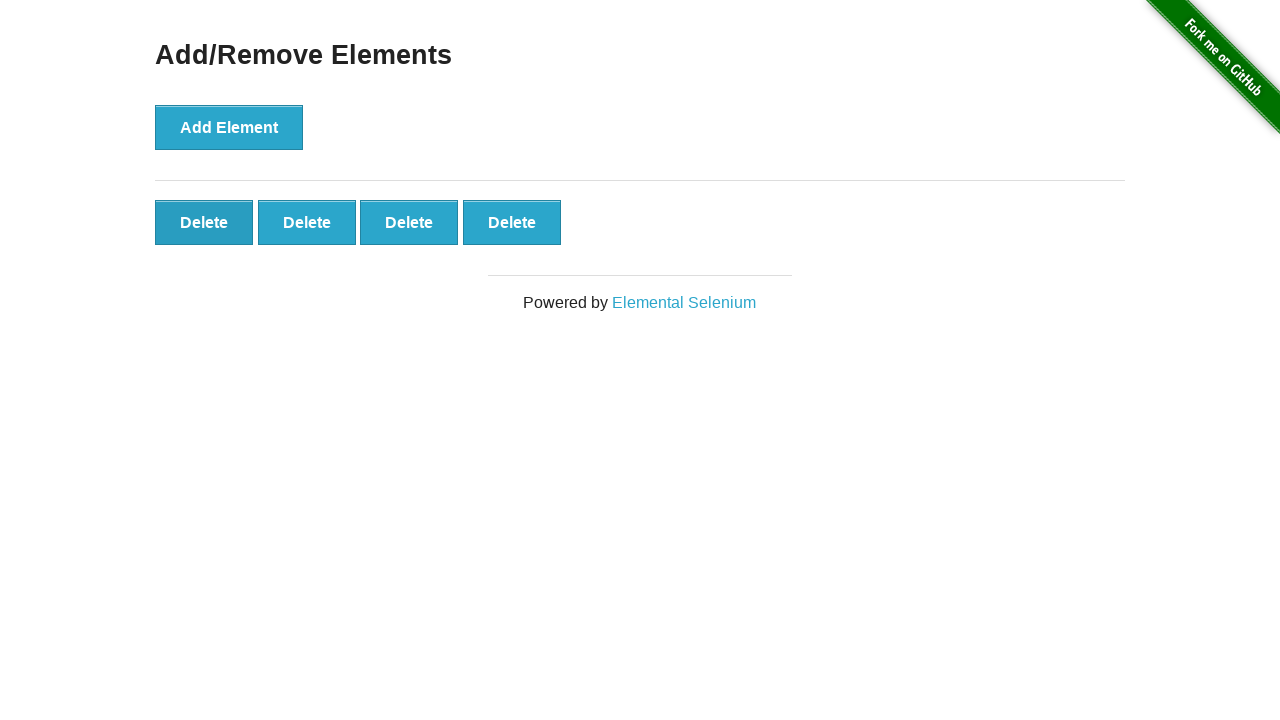

Clicked delete button to remove element (iteration 7 of 10) at (204, 222) on .added-manually >> nth=0
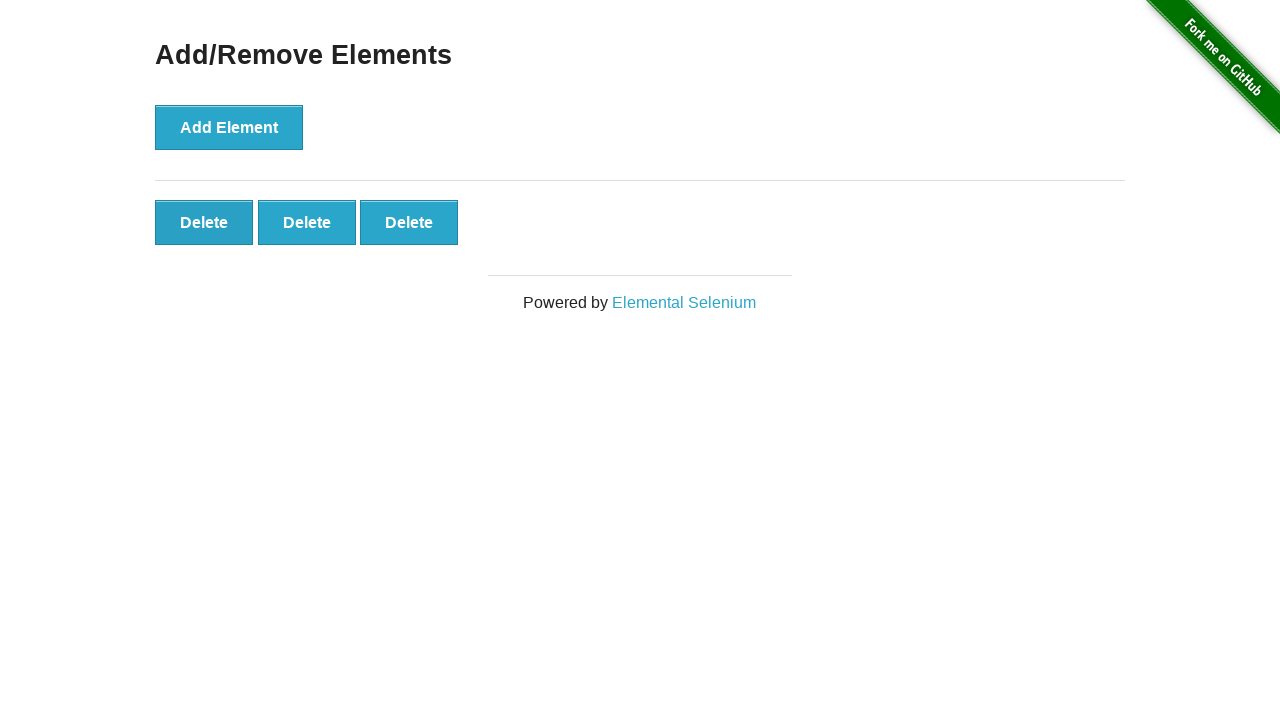

Clicked delete button to remove element (iteration 8 of 10) at (204, 222) on .added-manually >> nth=0
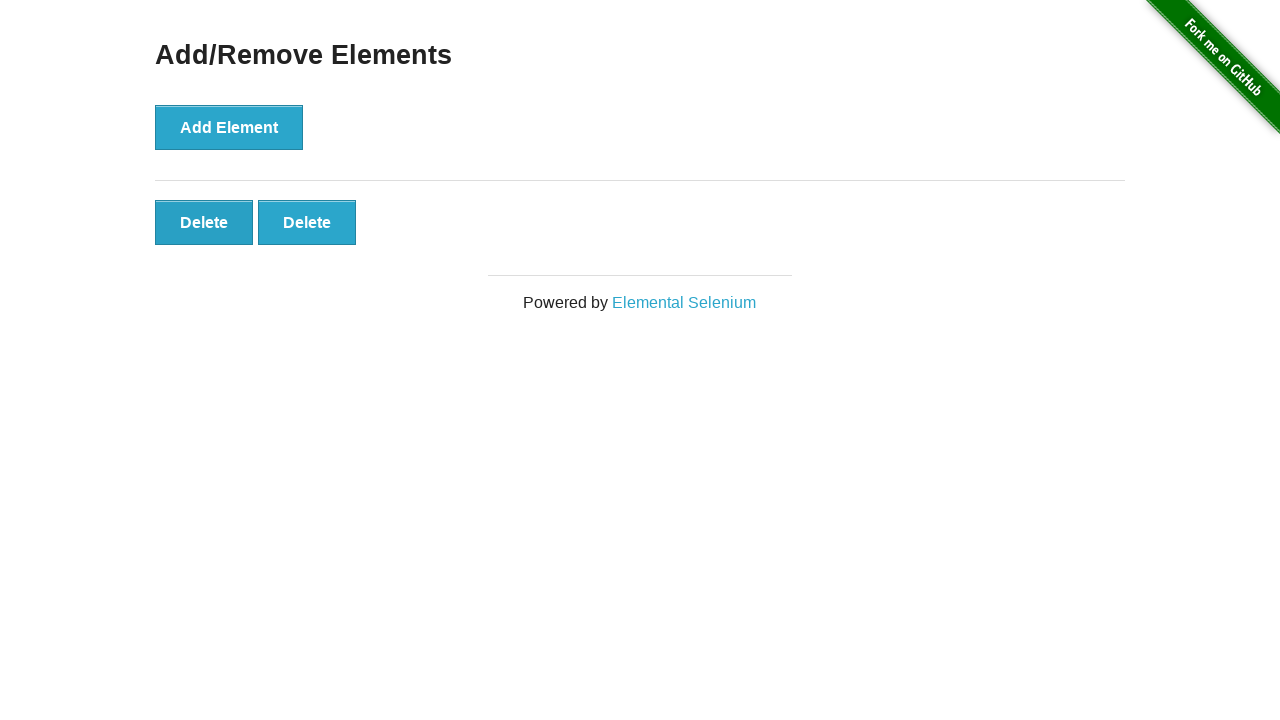

Clicked delete button to remove element (iteration 9 of 10) at (204, 222) on .added-manually >> nth=0
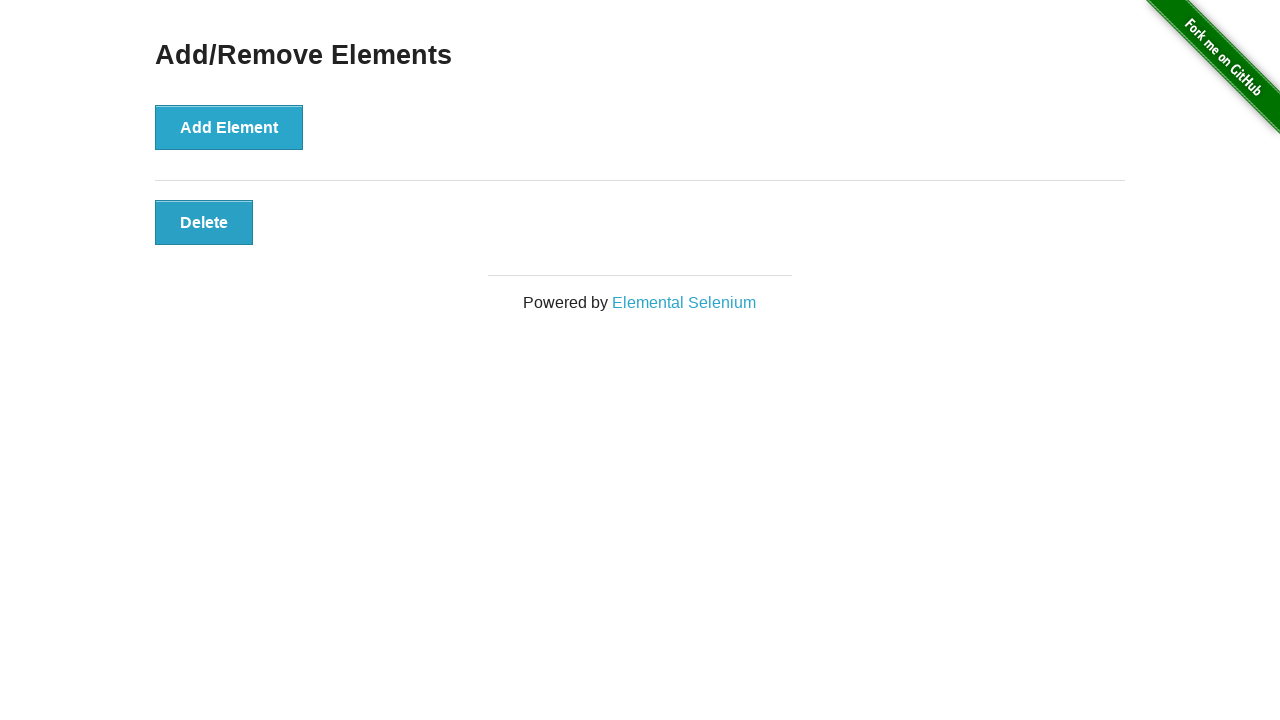

Clicked delete button to remove element (iteration 10 of 10) at (204, 222) on .added-manually >> nth=0
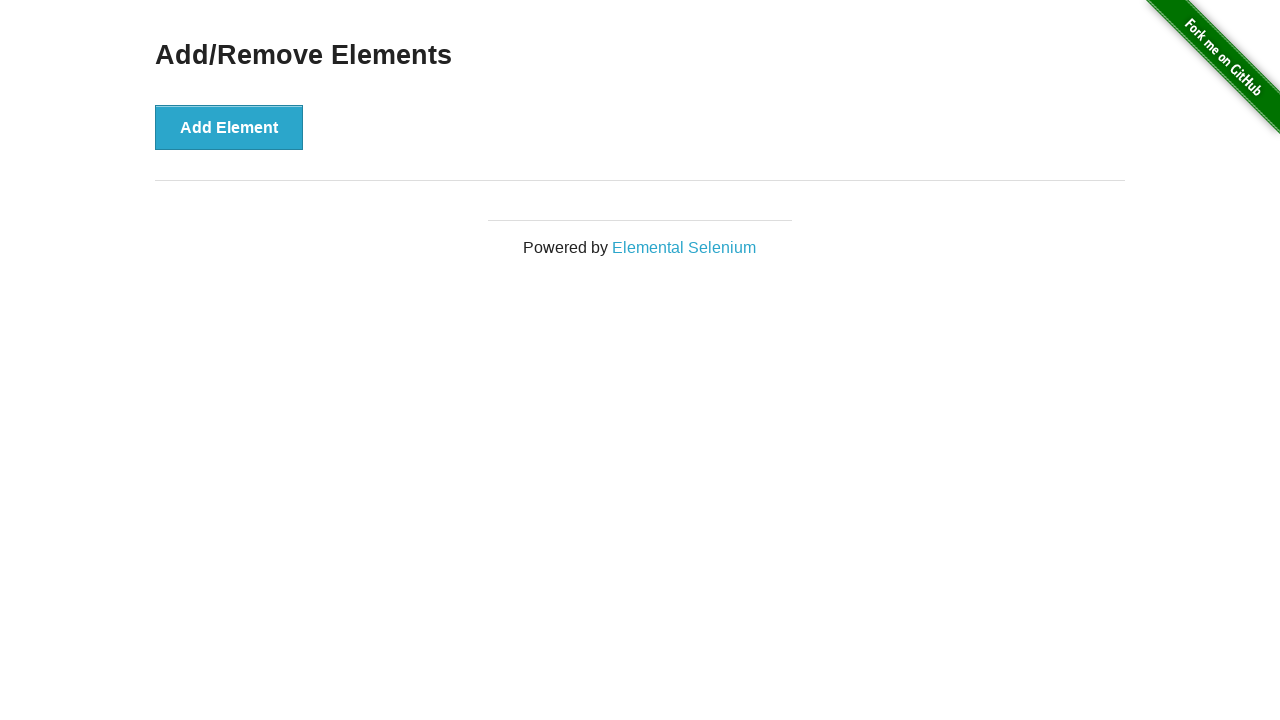

Verified all delete buttons have been removed
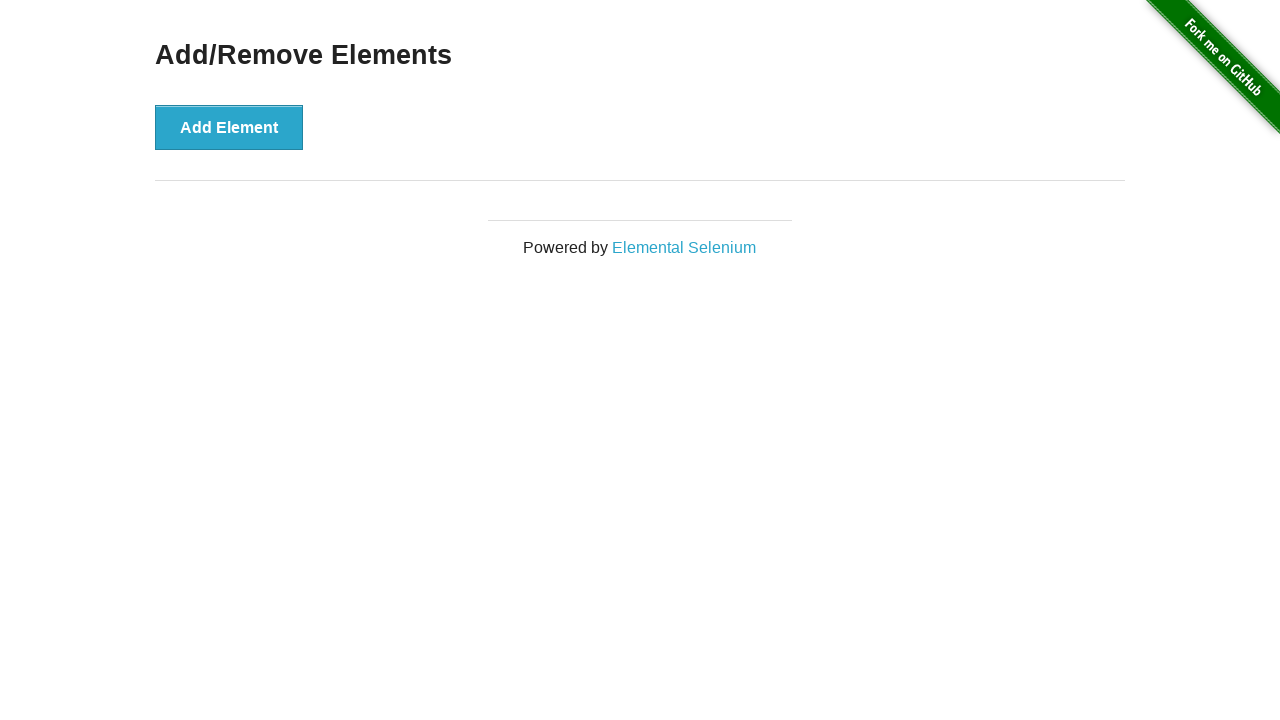

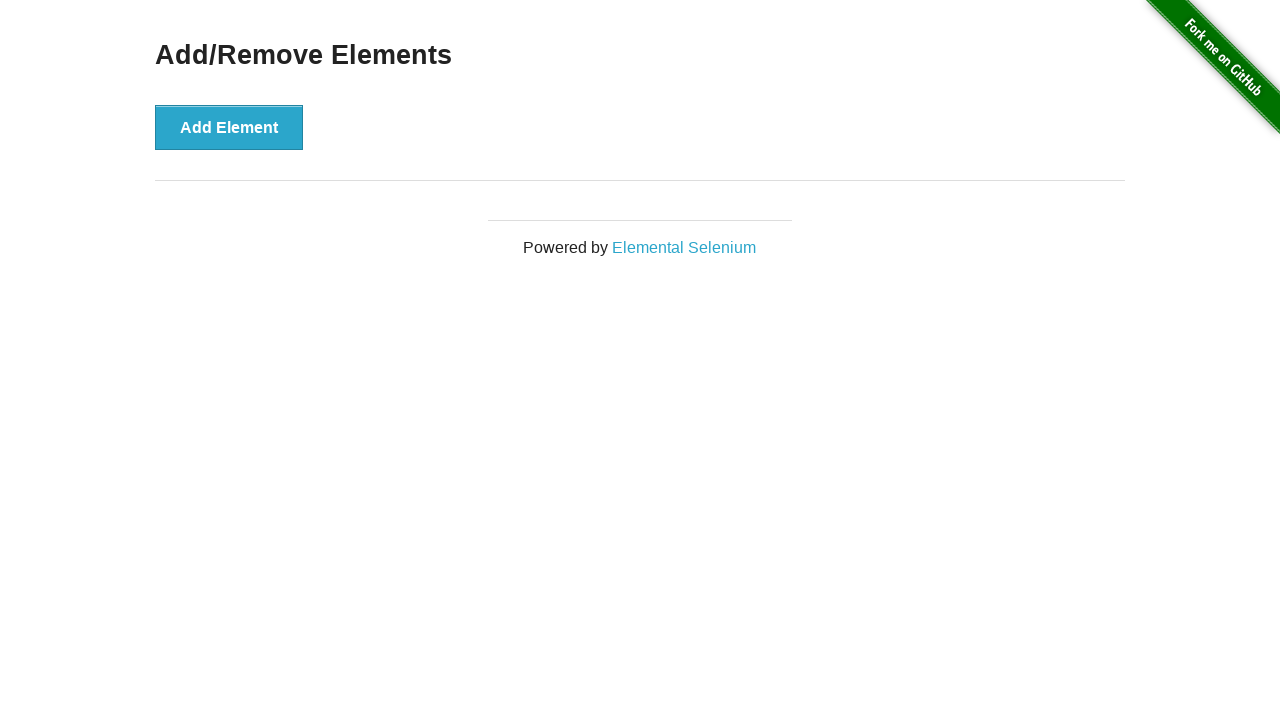